Navigates to Vivo simulator page for Florianopolis SC, refreshes and verifies page loads

Starting URL: https://assine.vivo.com.br/Florianopolis_SC

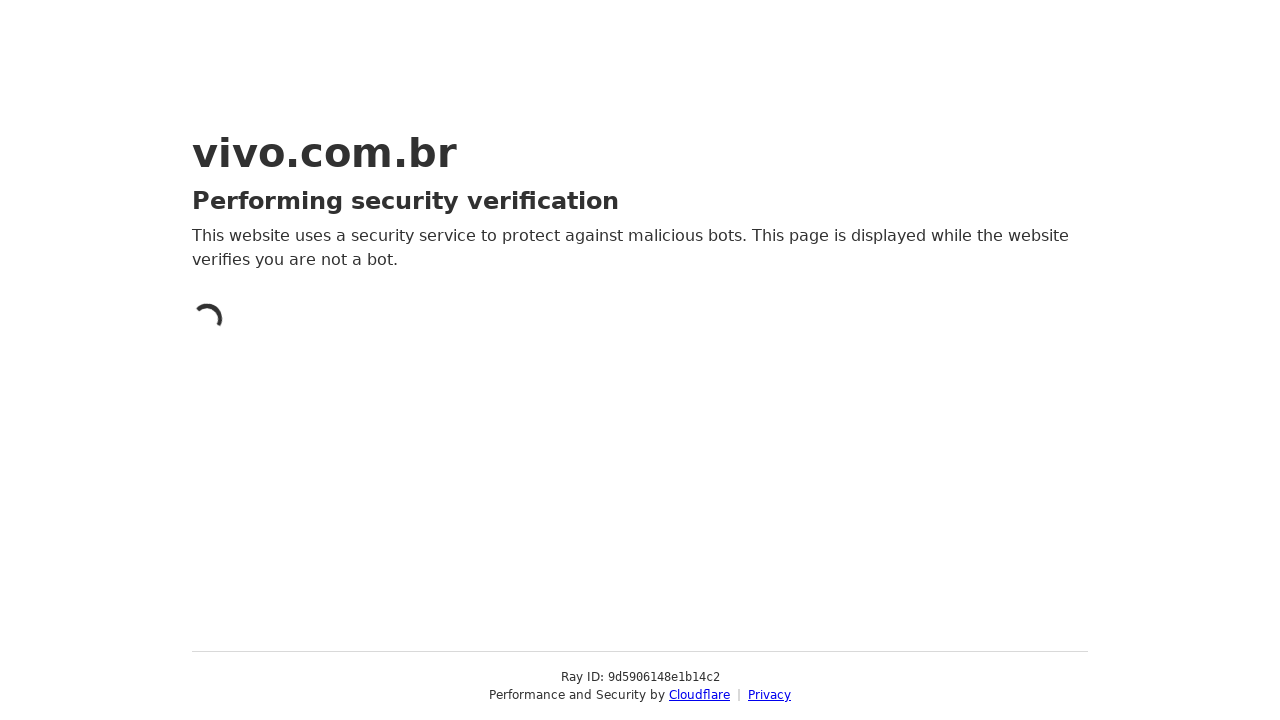

Reloaded Vivo simulator page for Florianopolis SC
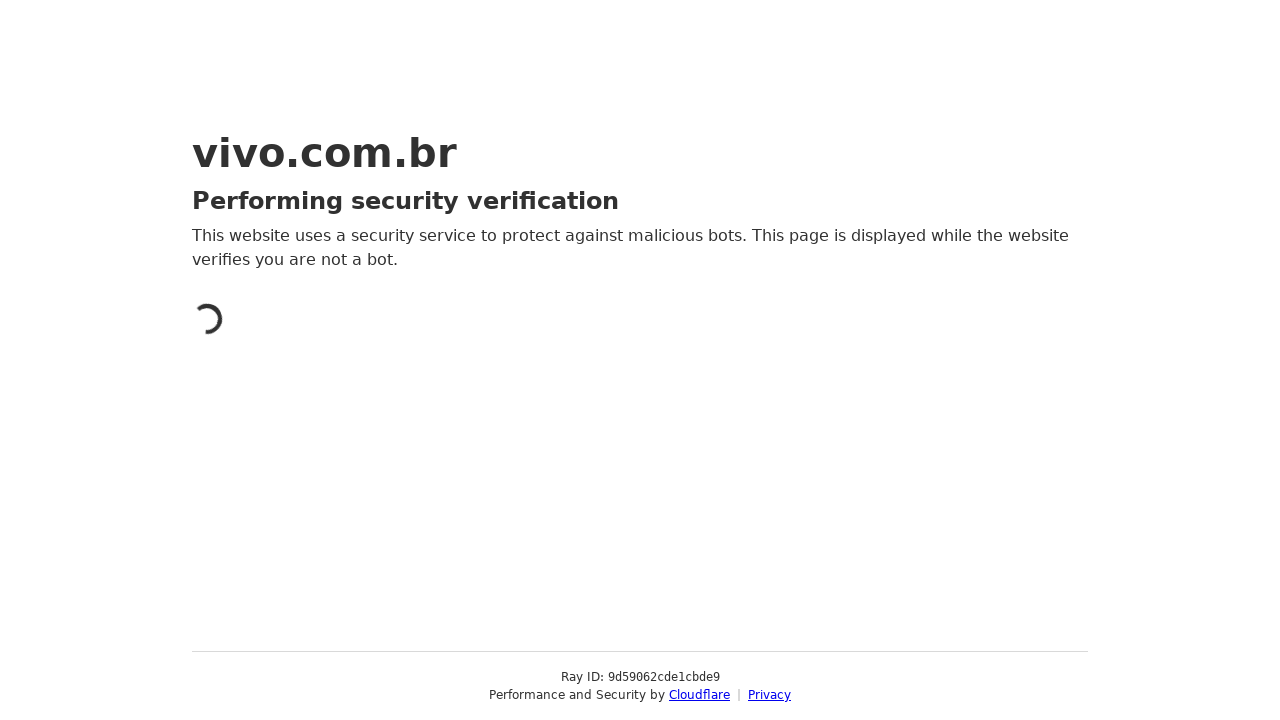

Page loaded successfully - network idle state reached
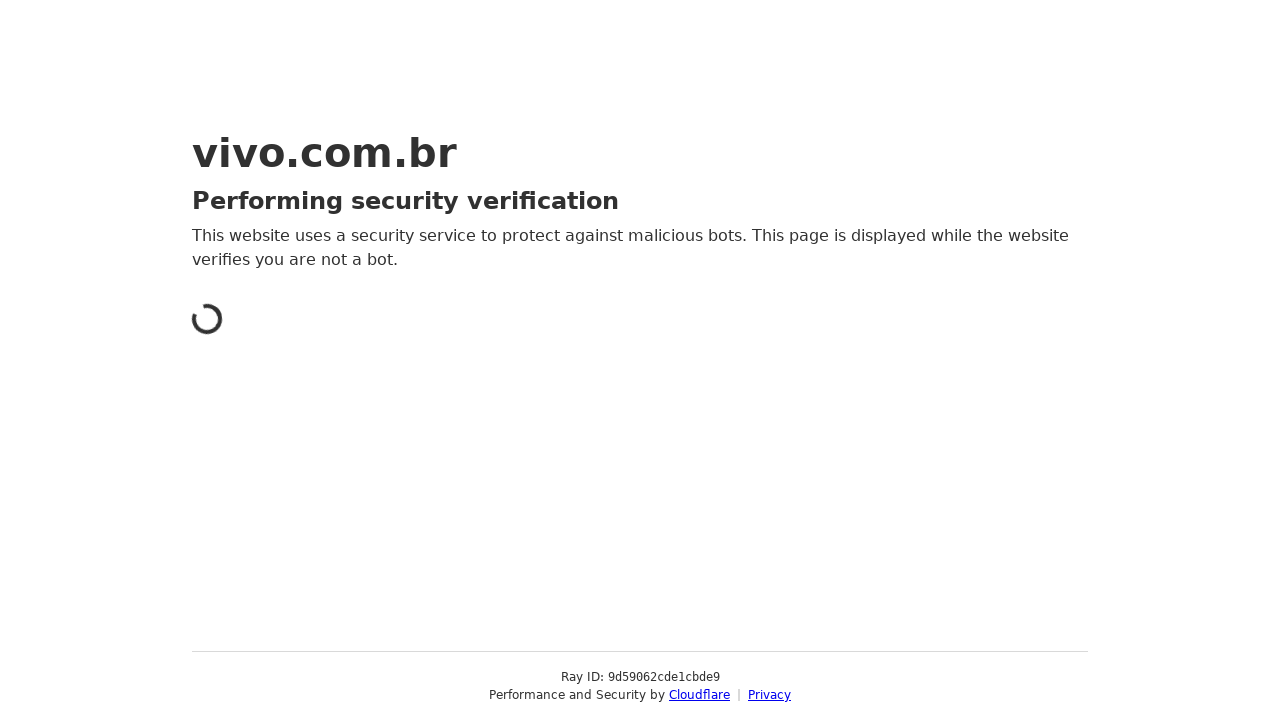

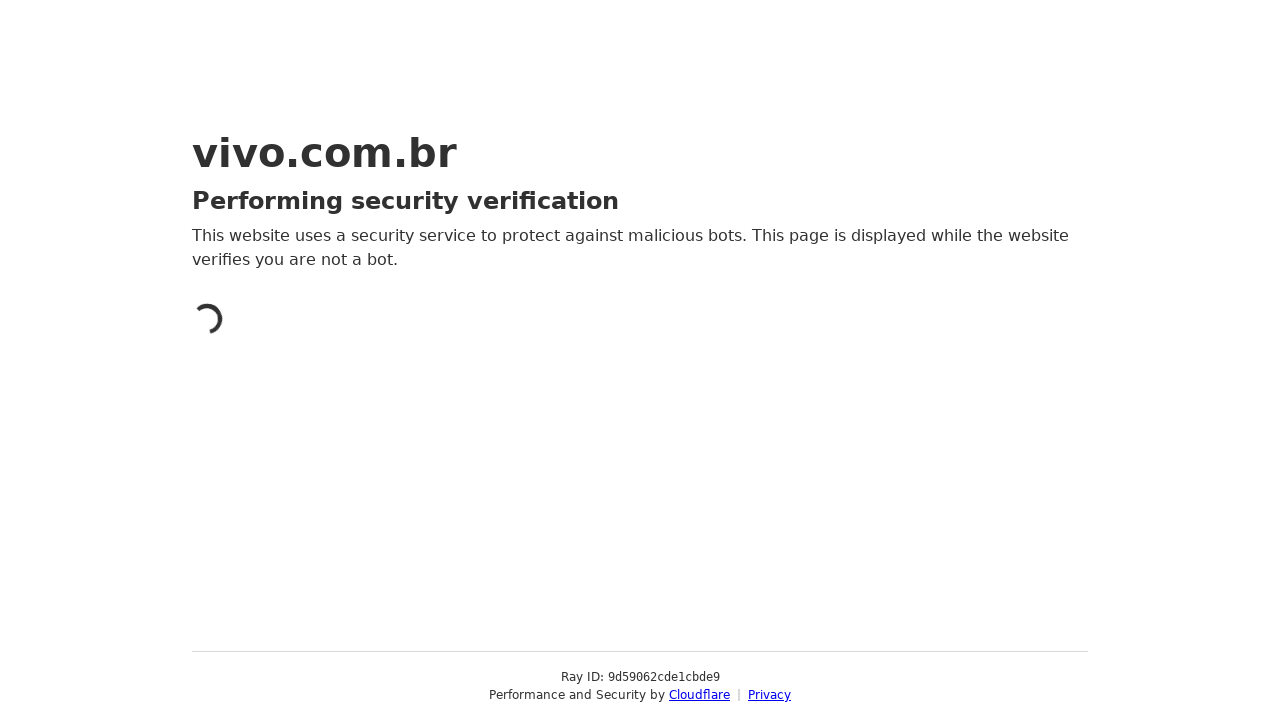